Tests button interaction with wait functionality by clicking a button that triggers another button to become clickable after a delay

Starting URL: https://omayo.blogspot.com/

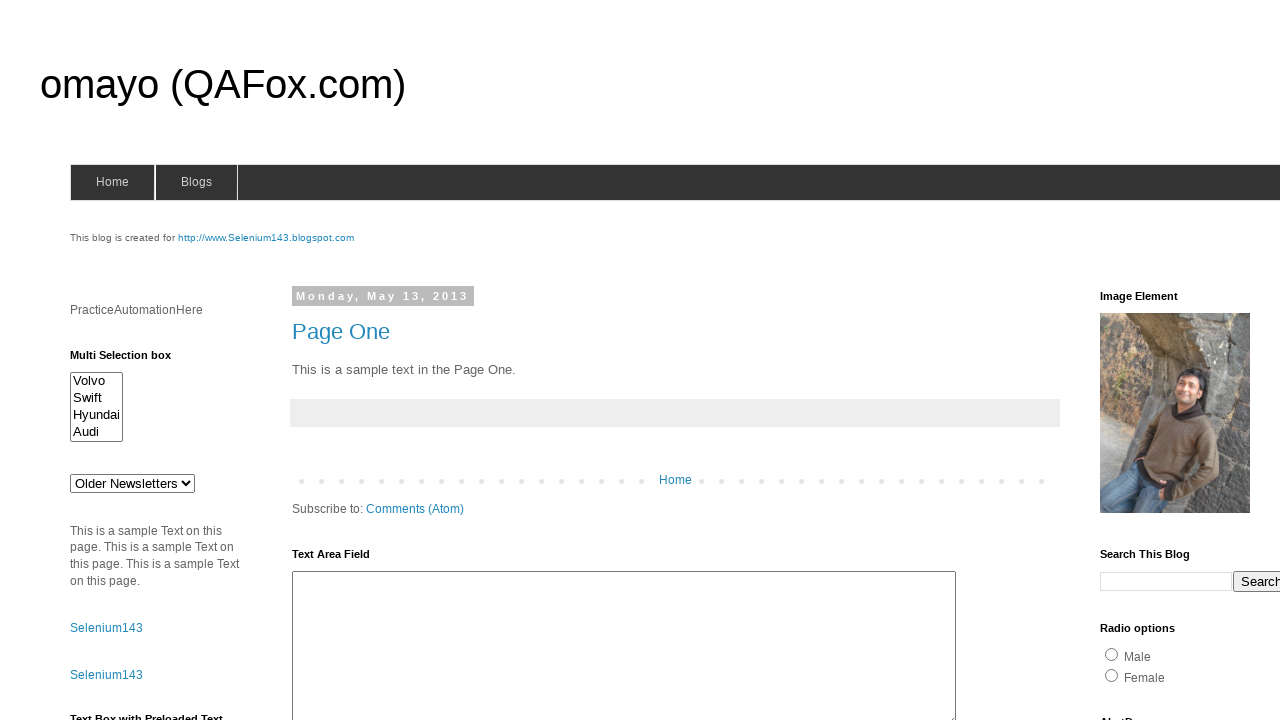

Clicked the trigger button to initiate the delay at (109, 528) on xpath=//*[@id="HTML47"]/div[1]/button
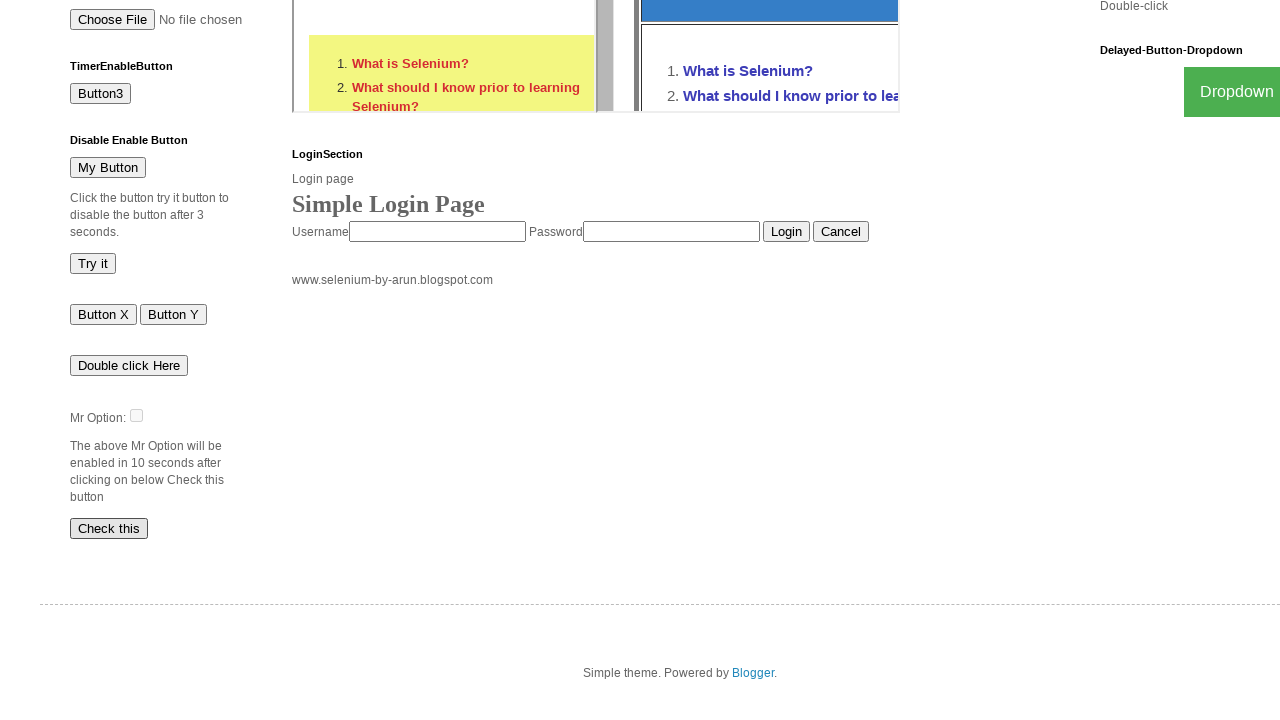

Waited for the delayed button to become enabled
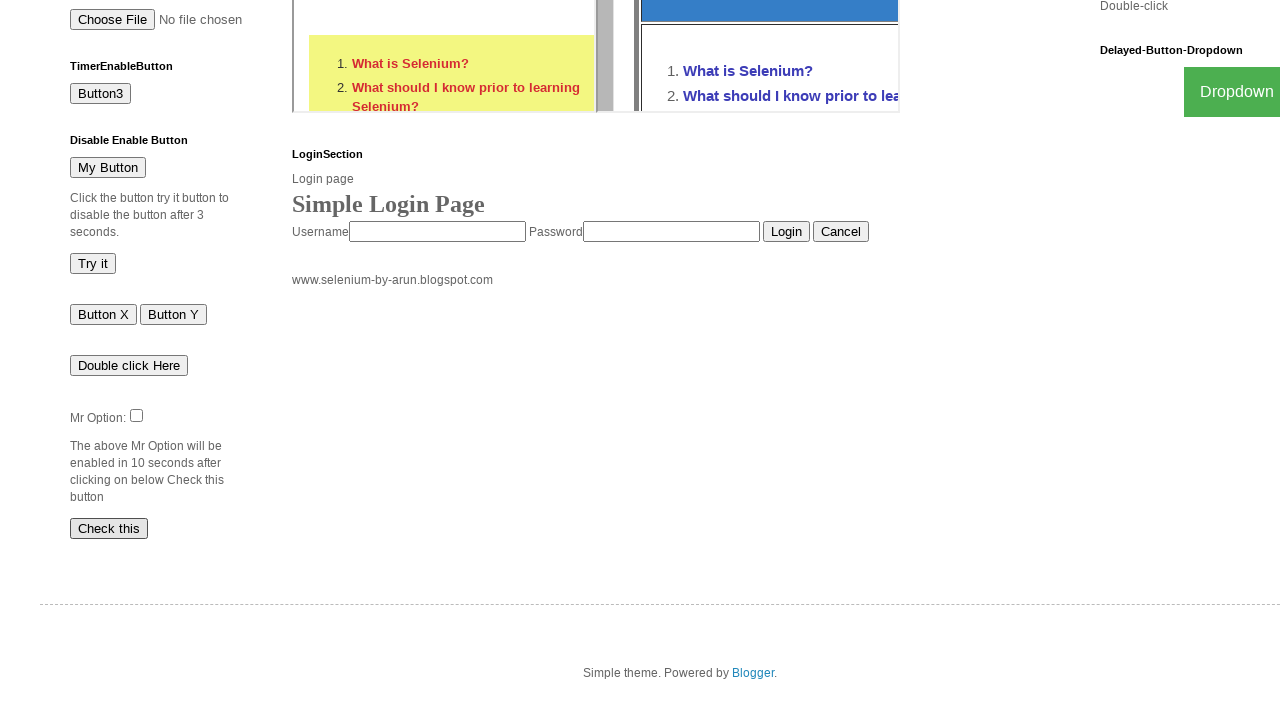

Clicked the delayed button after it became enabled at (136, 415) on #dte
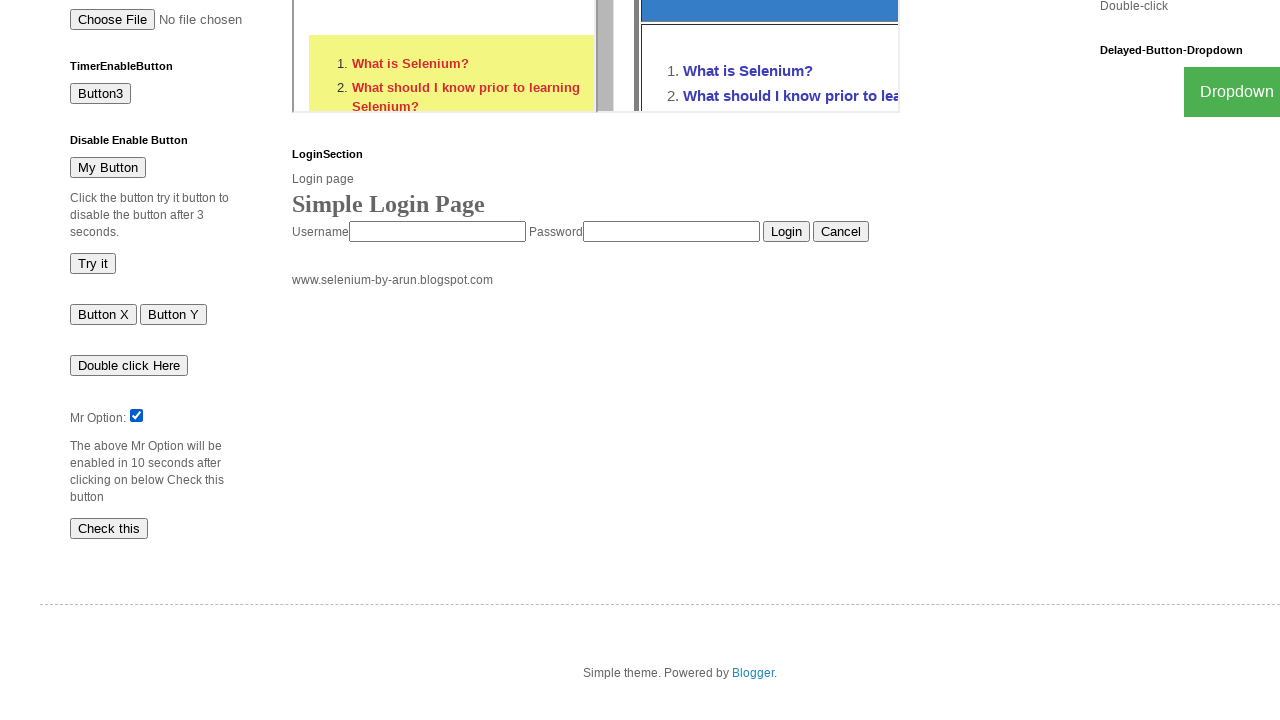

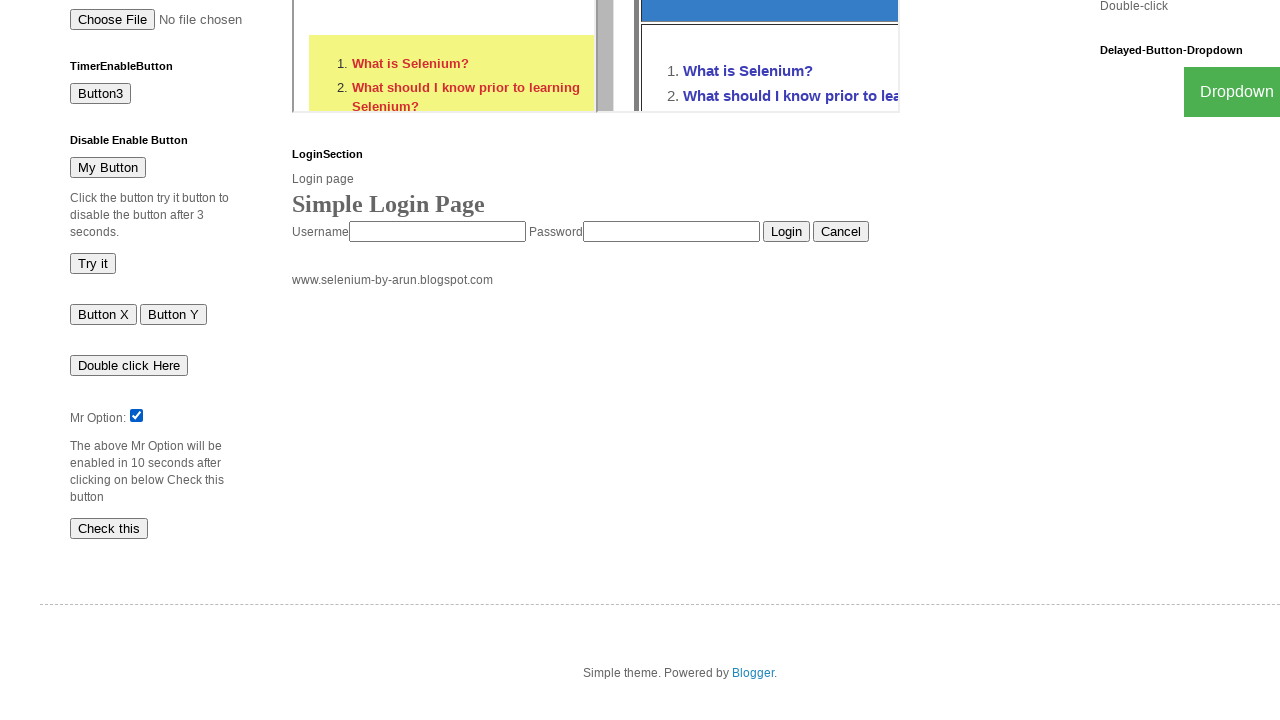